Tests browser navigation methods by navigating to GeeksforGeeks, then using back and forward navigation controls to traverse browser history.

Starting URL: https://www.geeksforgeeks.org/

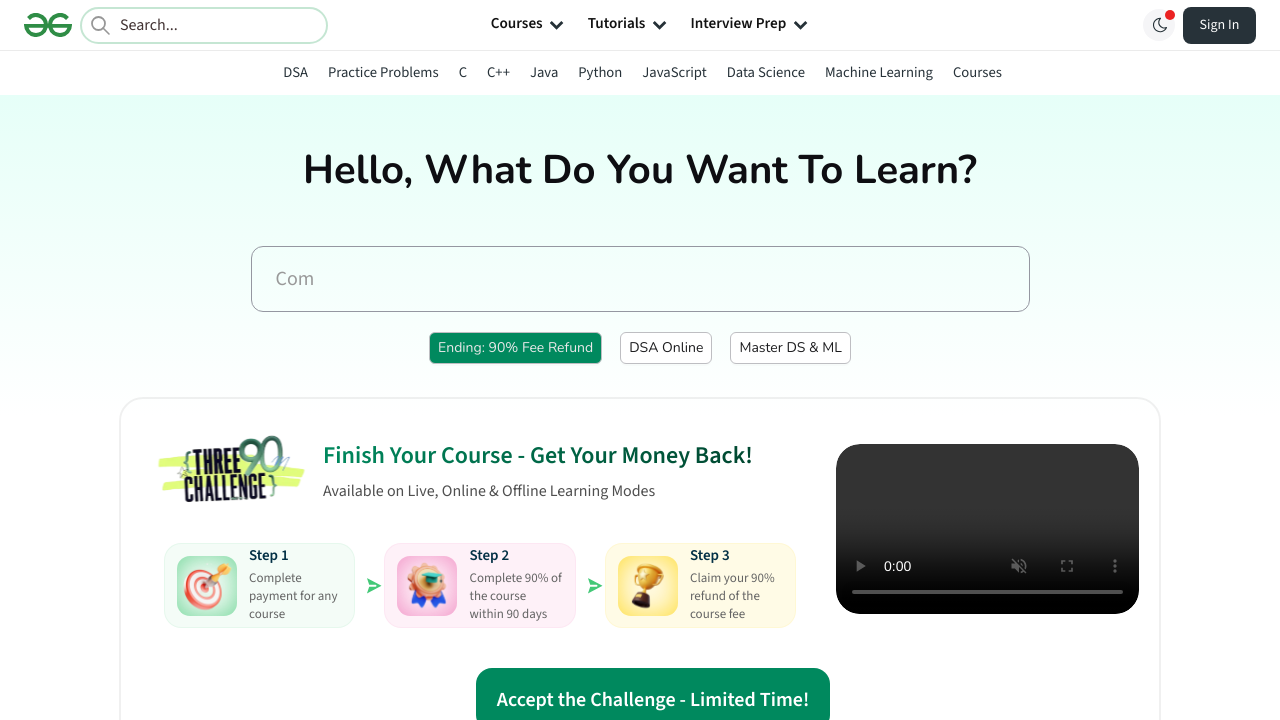

Set viewport size to 1920x1080
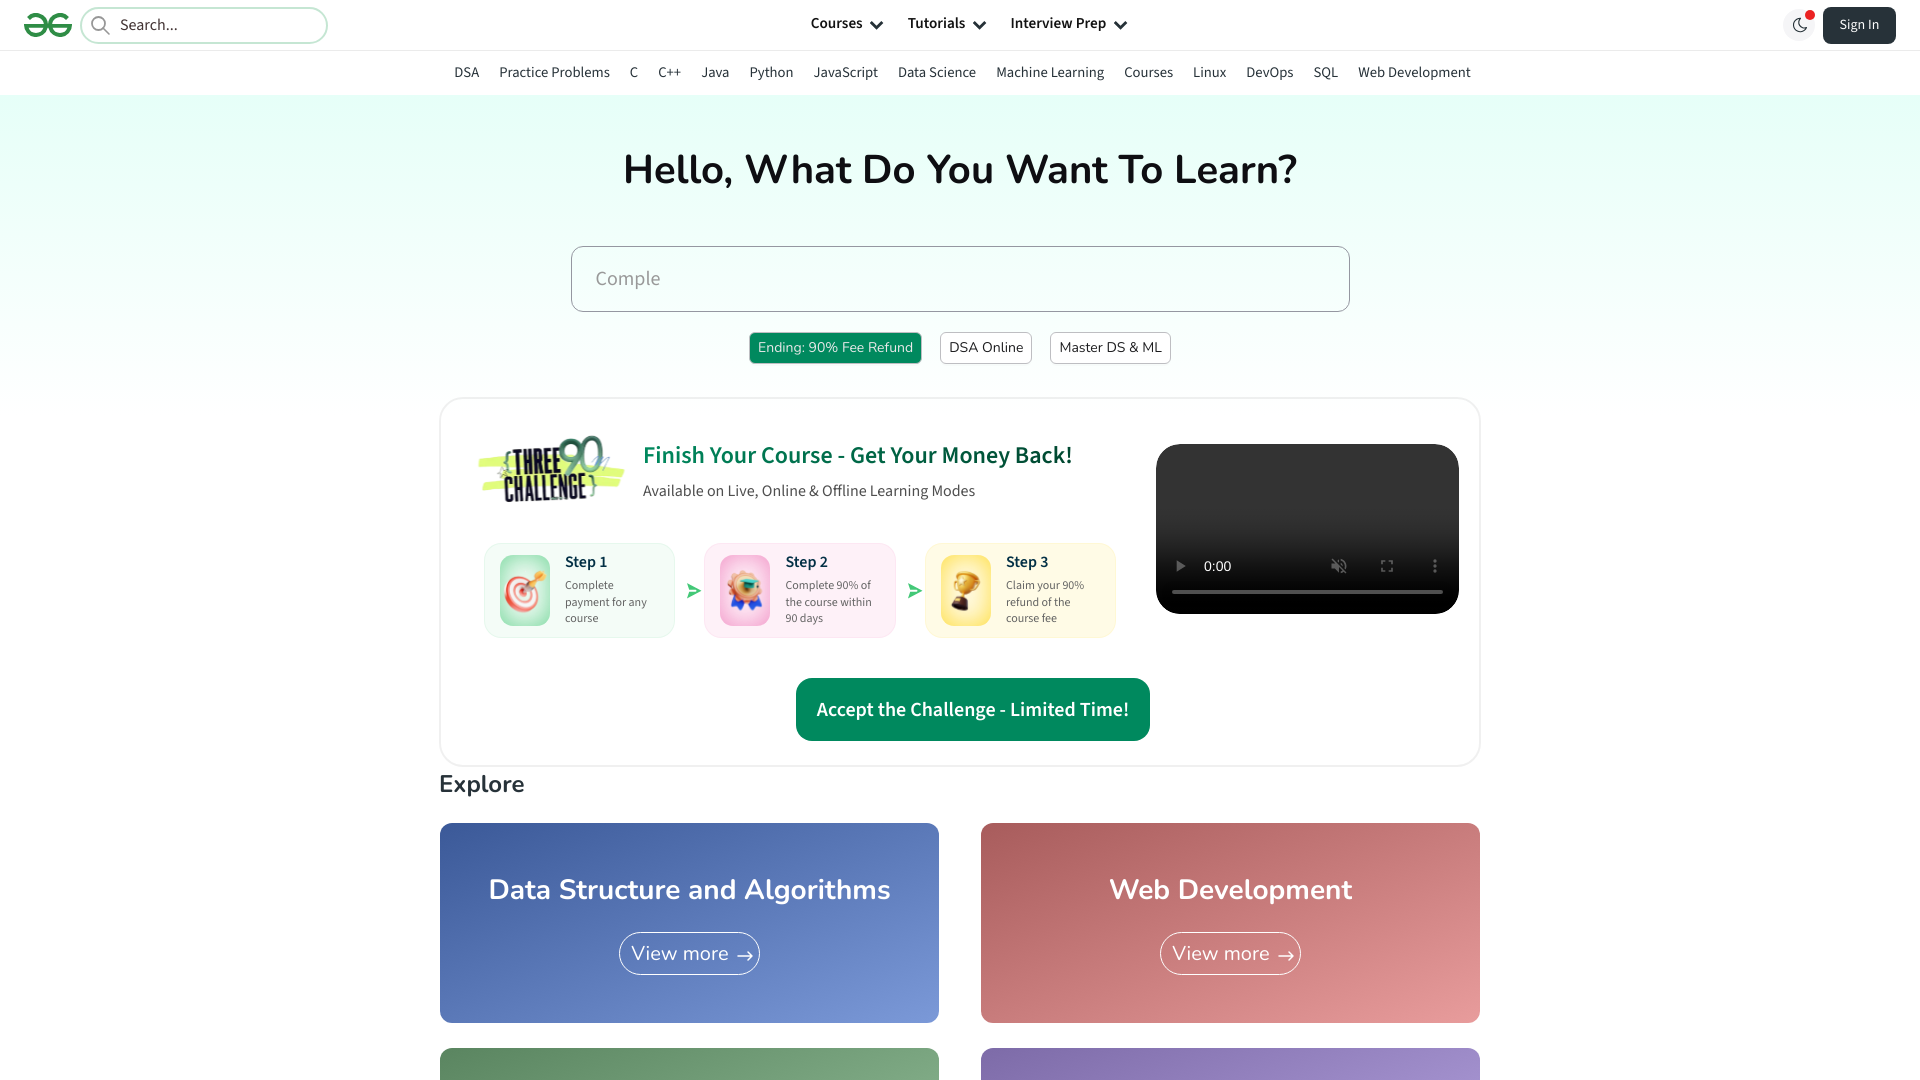

GeeksforGeeks page loaded completely
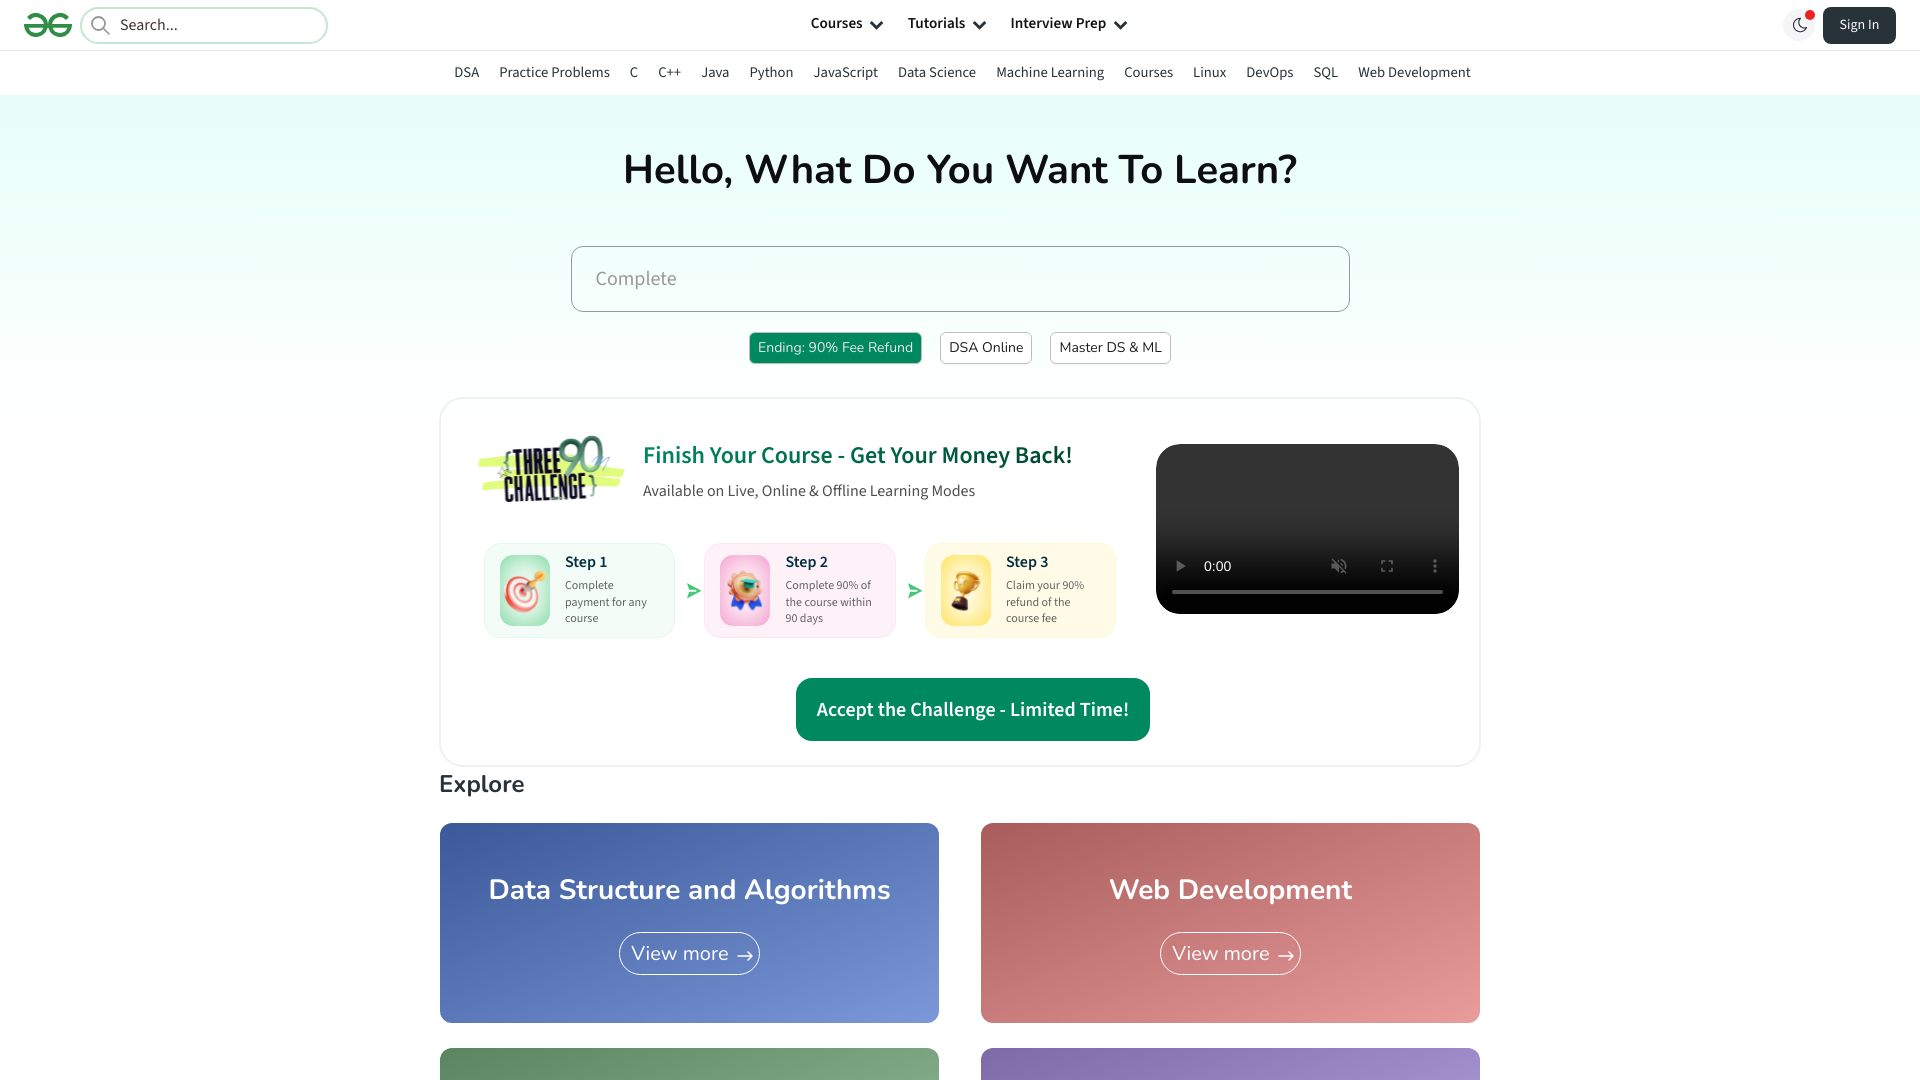

Navigated back using browser back button
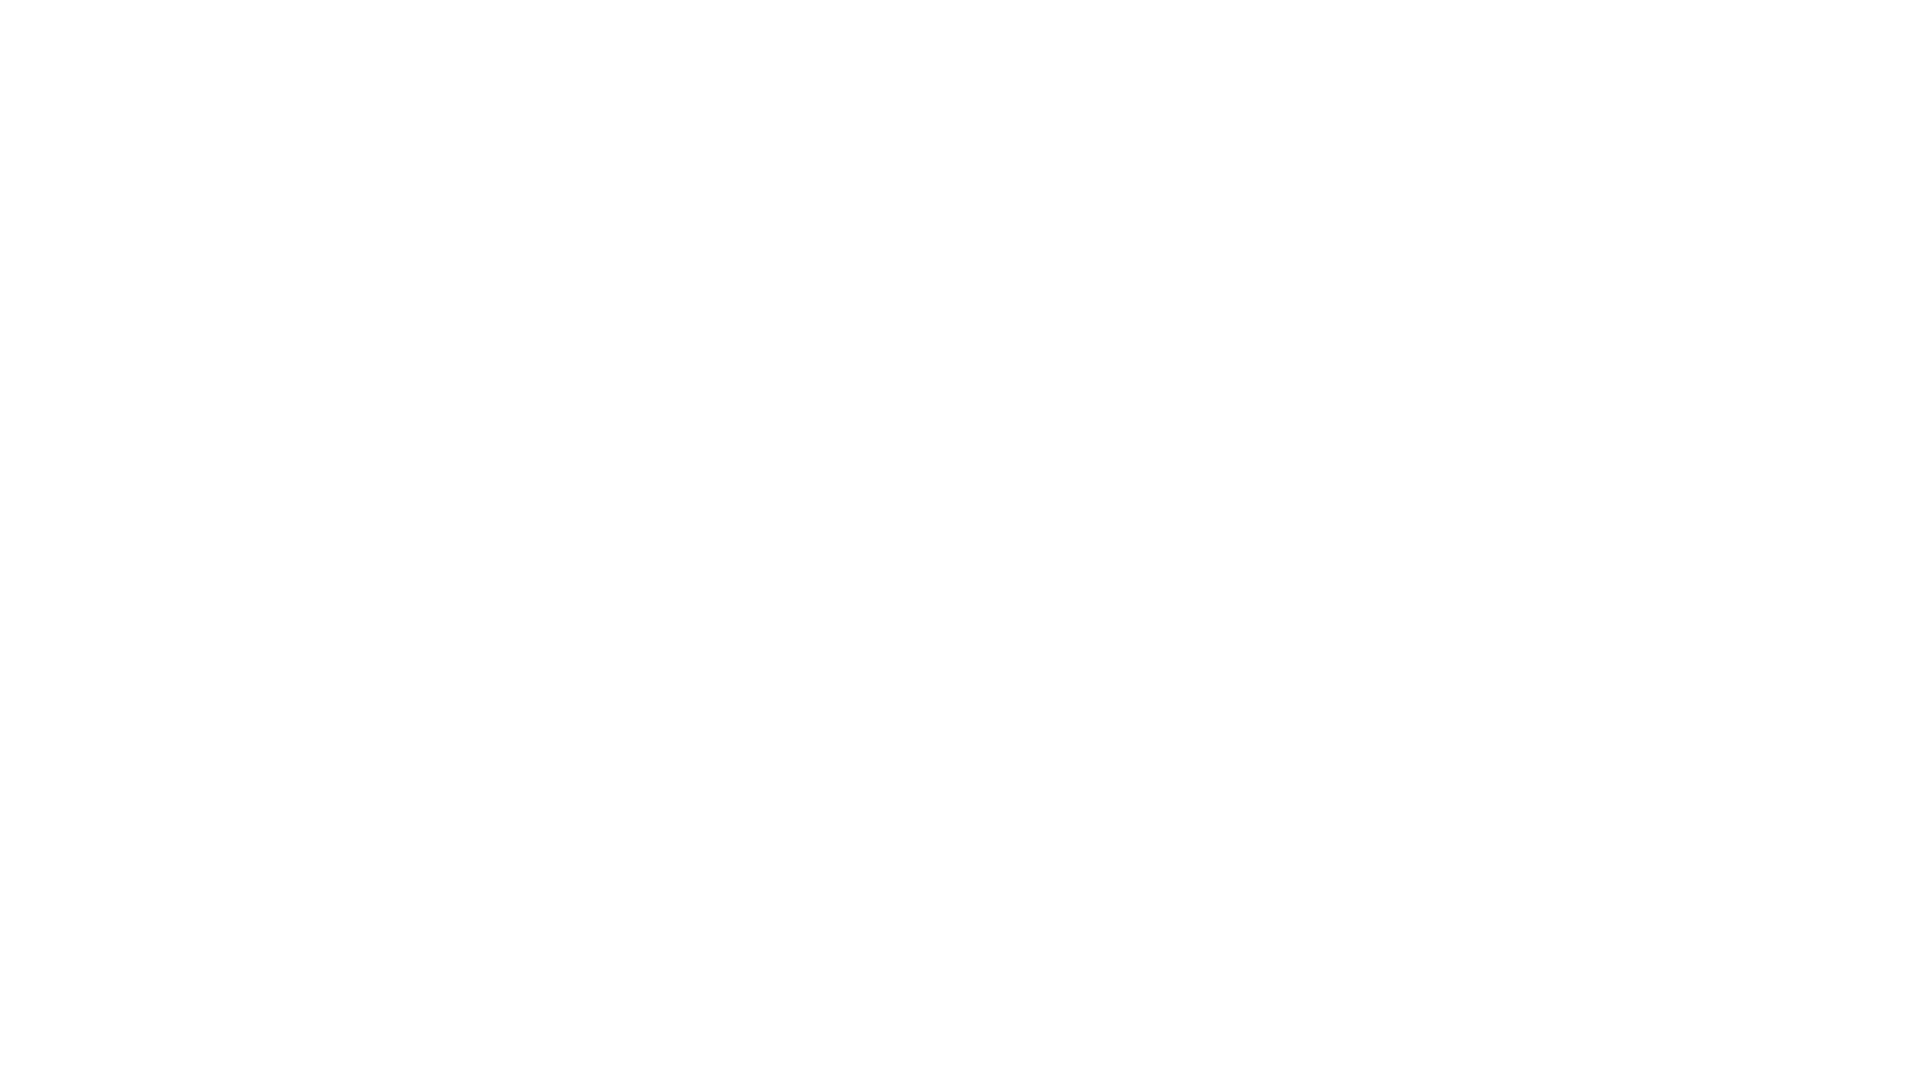

Navigated forward using browser forward button
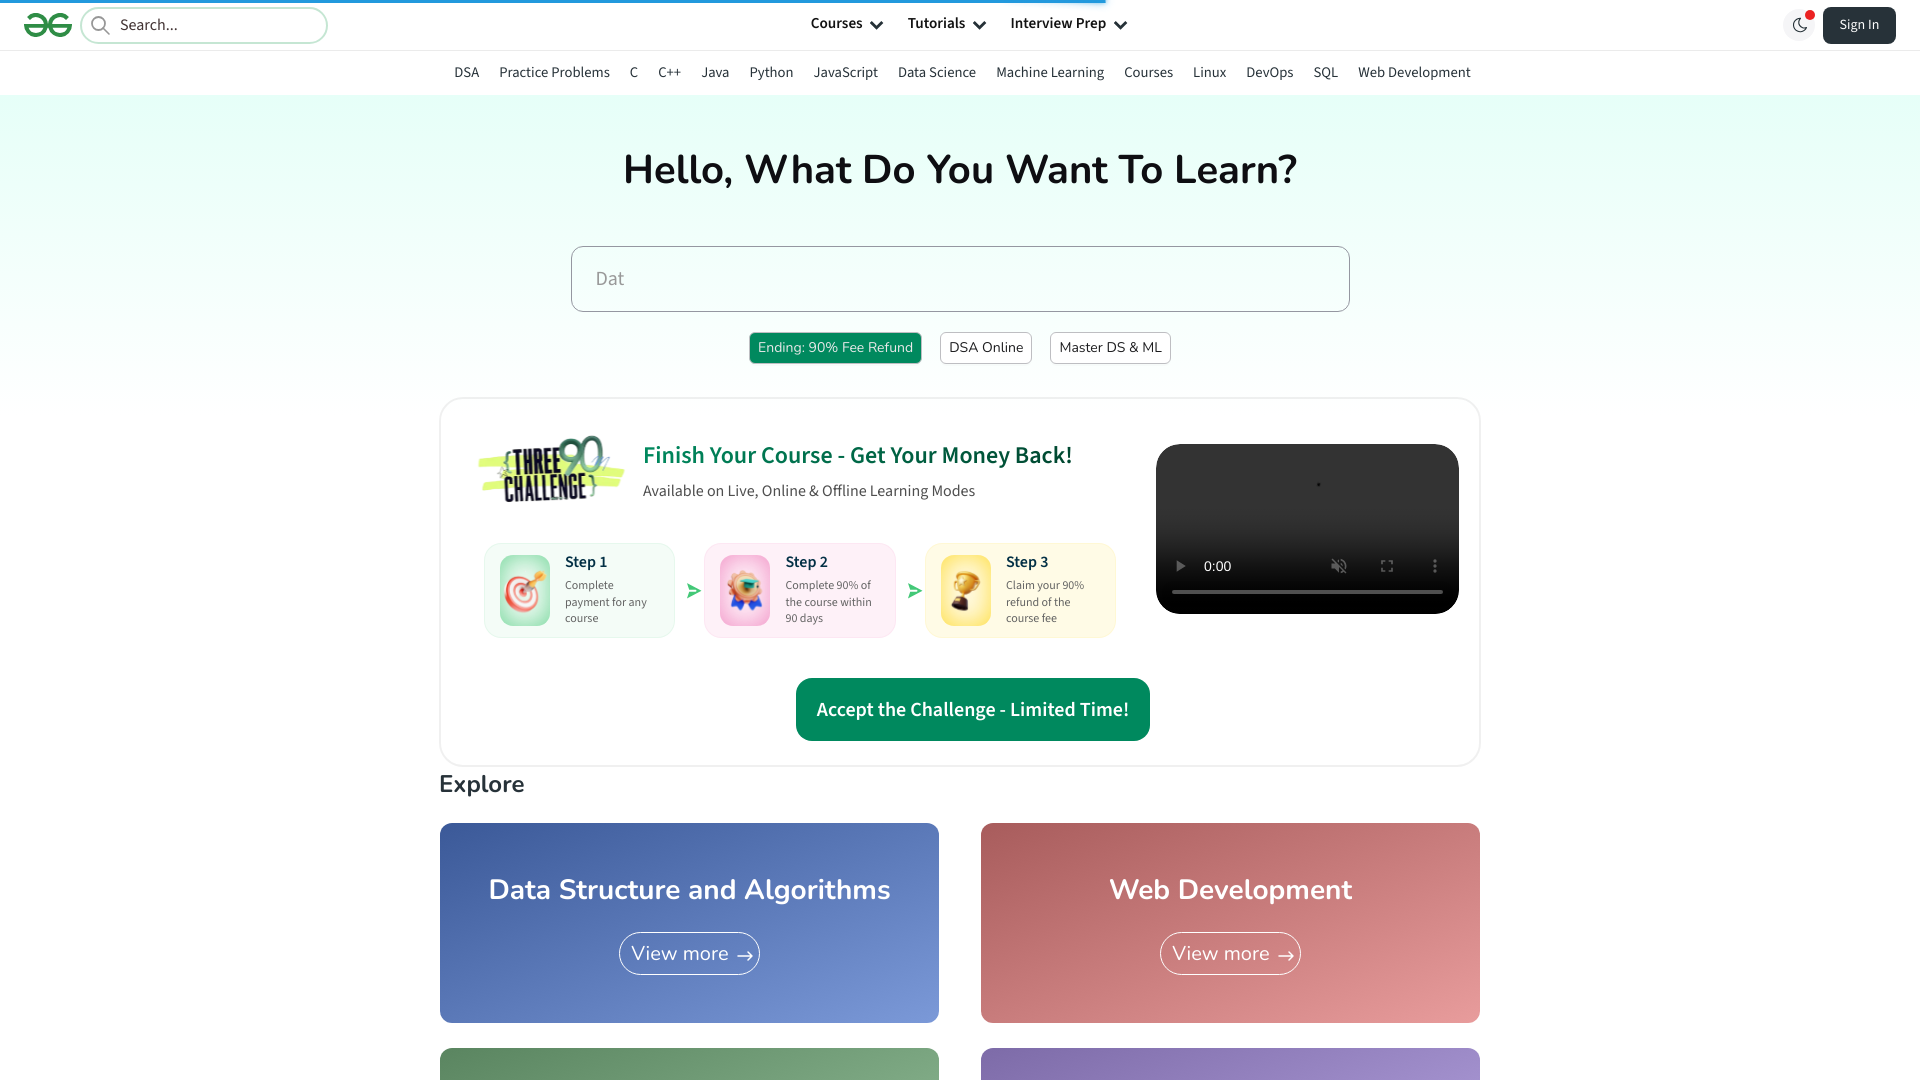

GeeksforGeeks page loaded after forward navigation
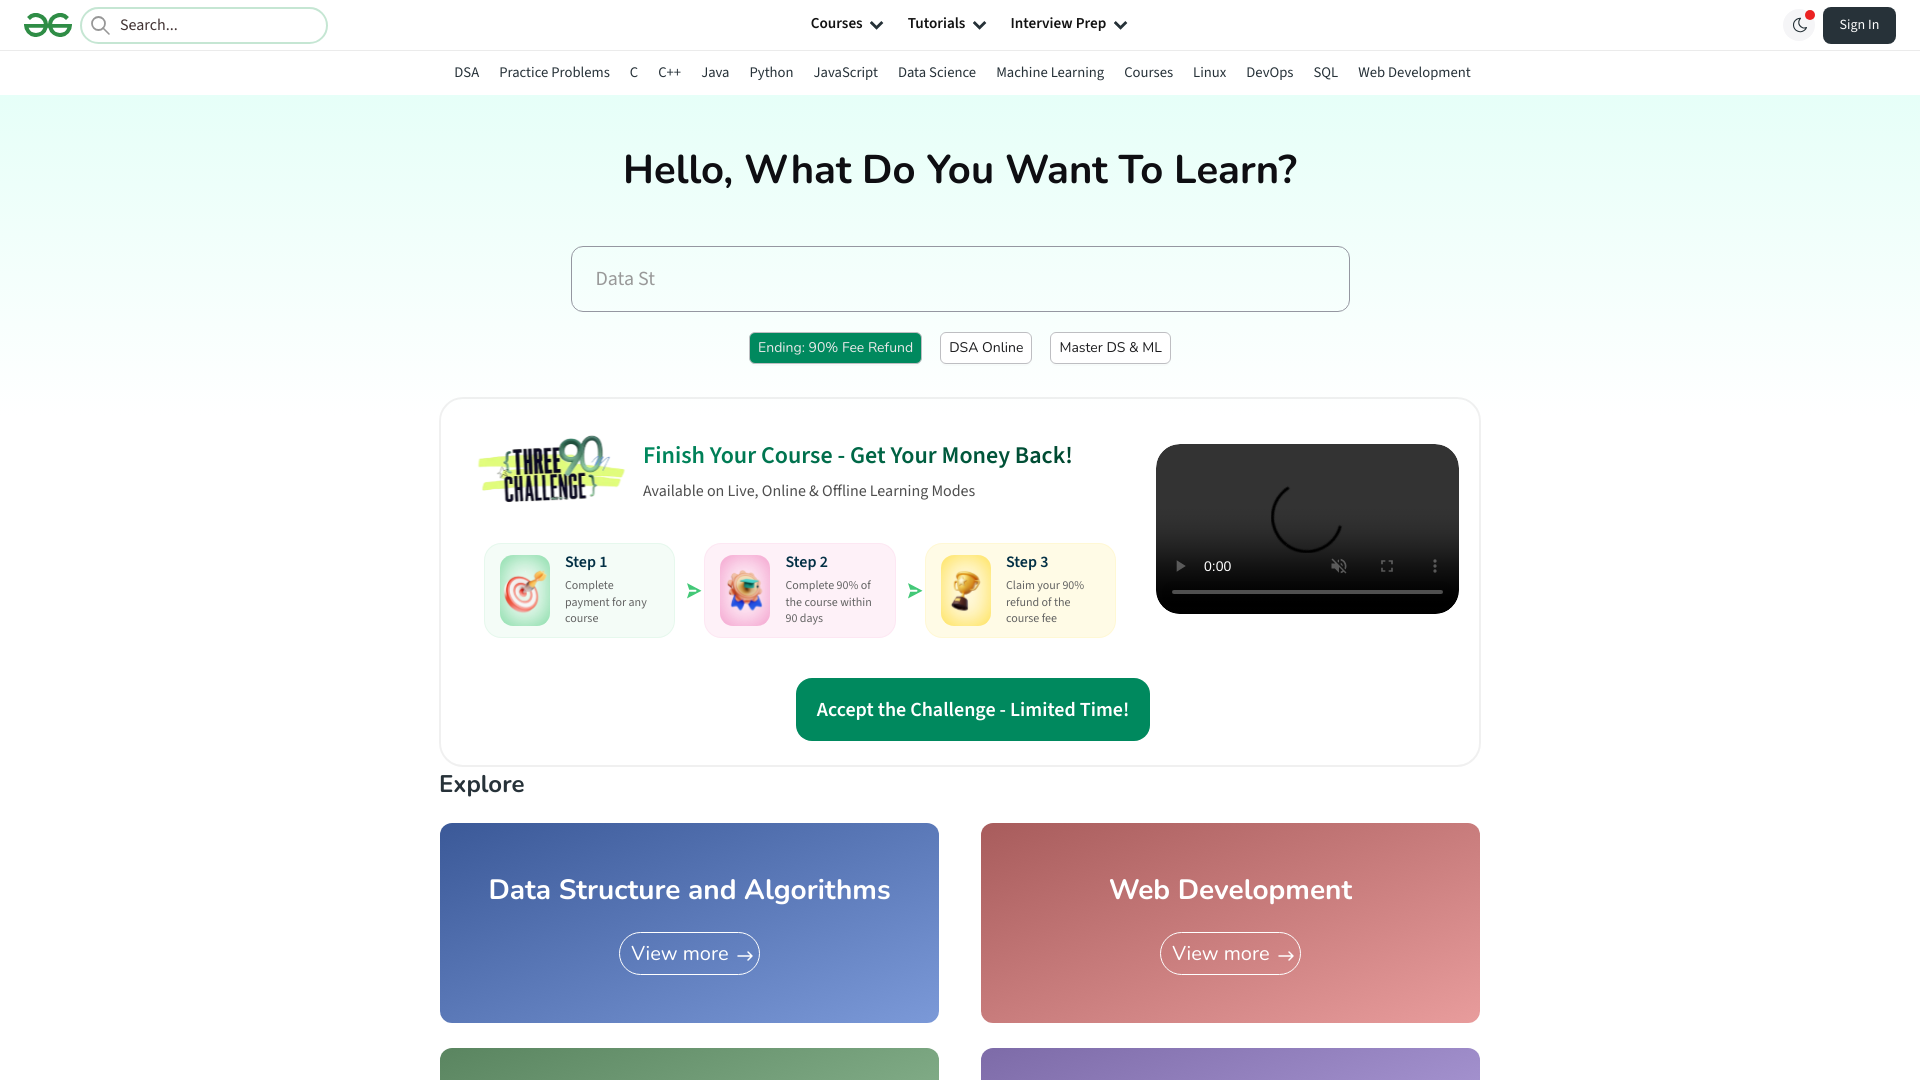

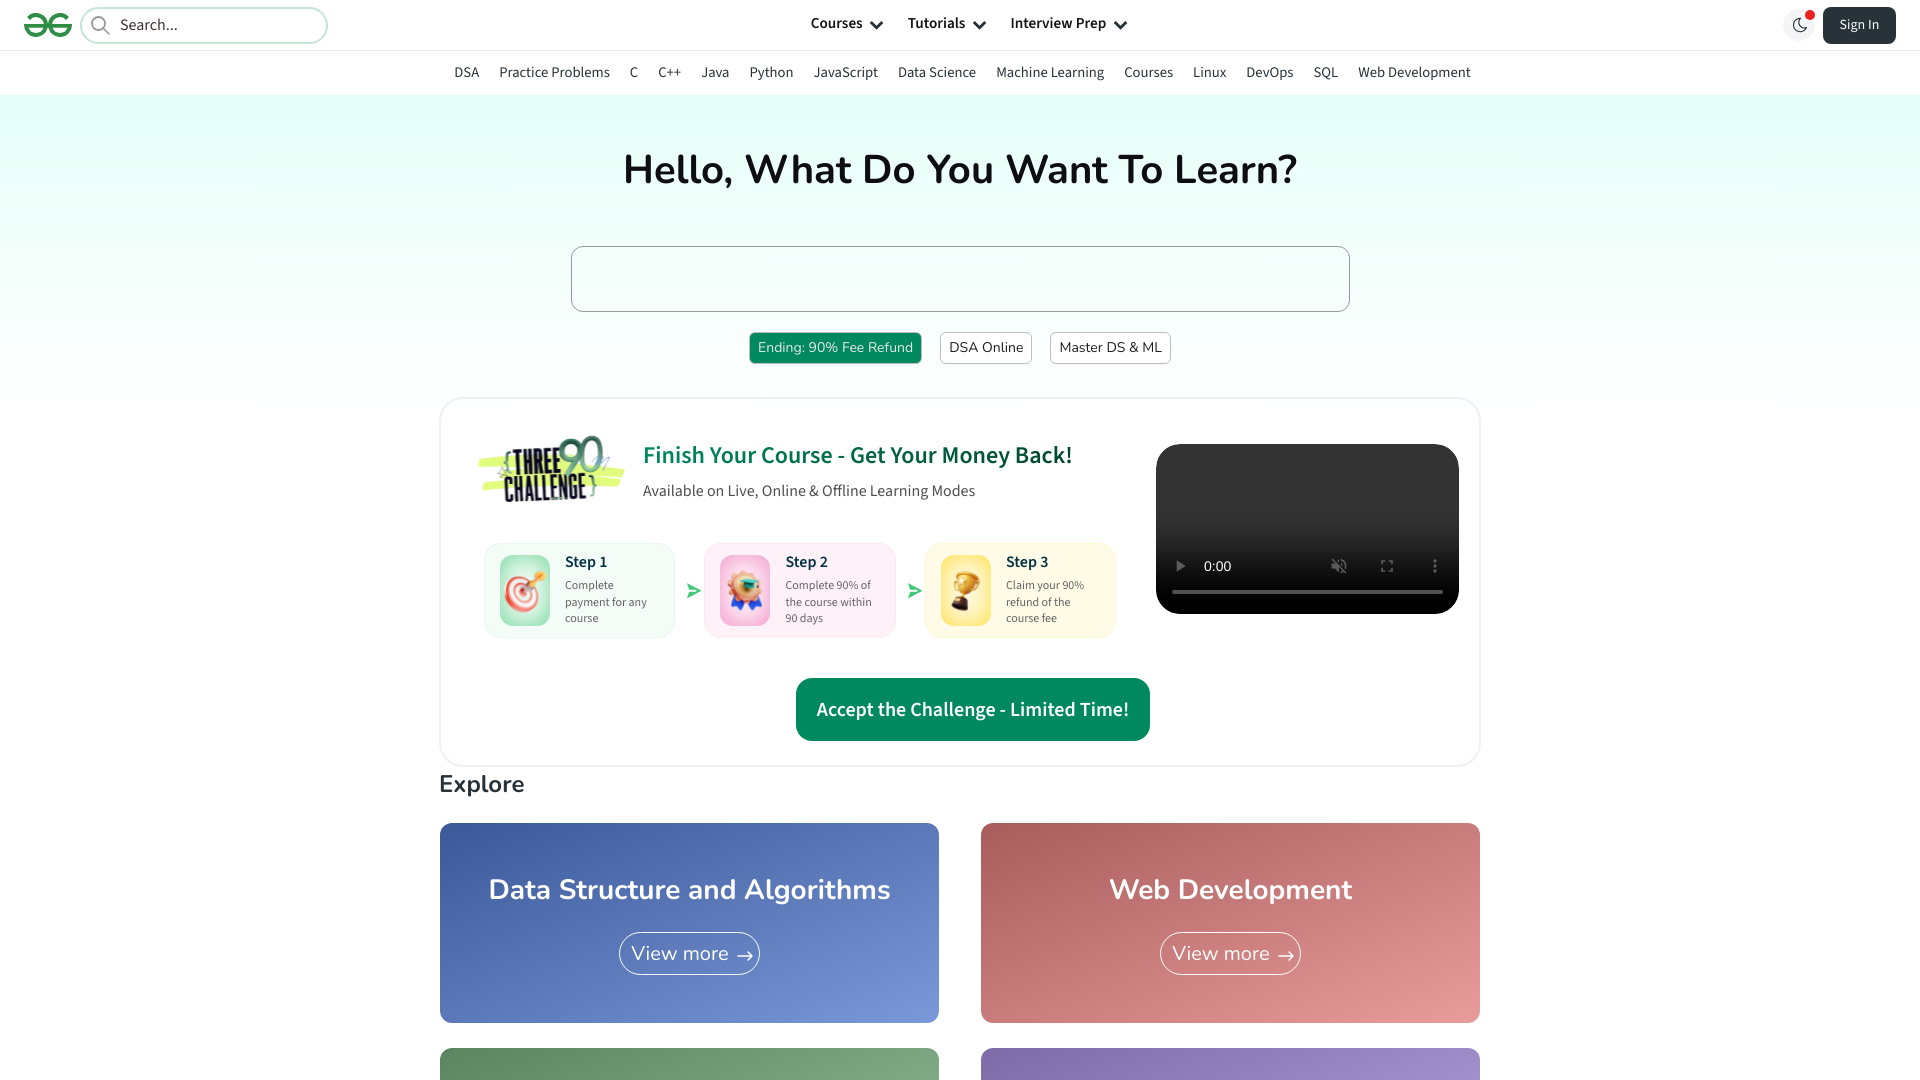